Tests autosuggest dropdown functionality by typing partial text, waiting for suggestions, and selecting a specific country from the dropdown list

Starting URL: https://rahulshettyacademy.com/dropdownsPractise/

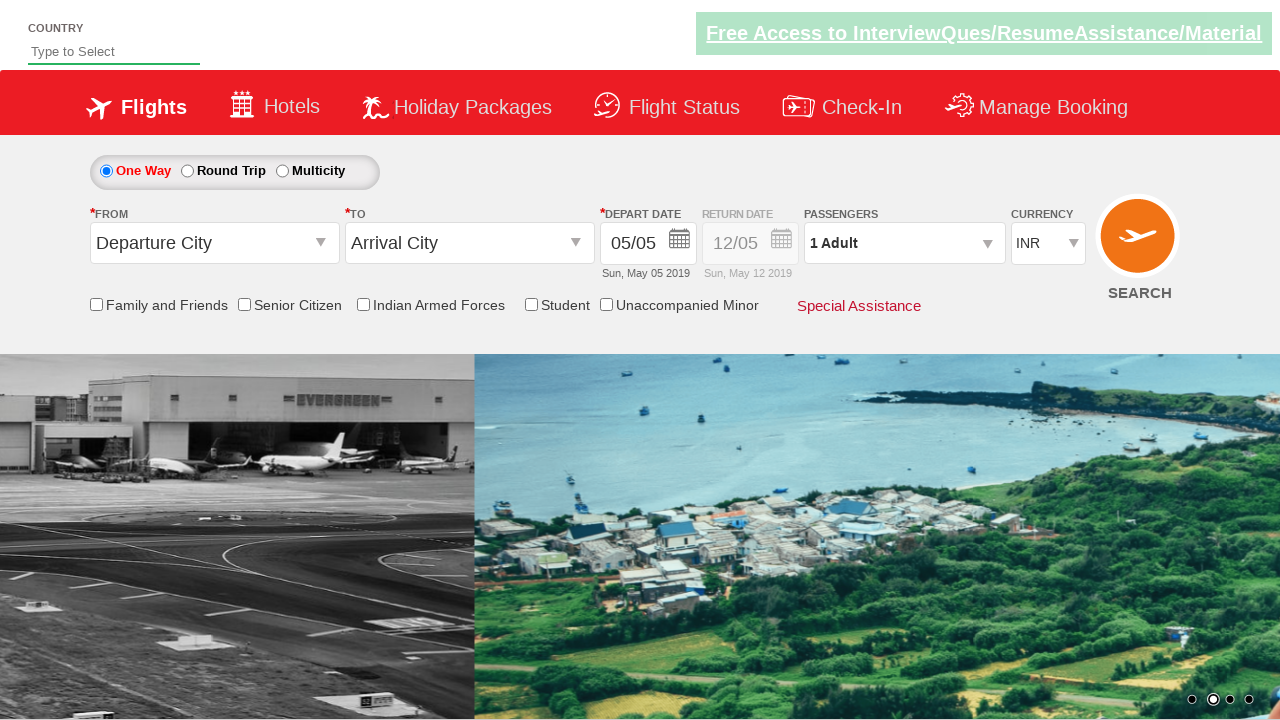

Typed 'Ind' in autosuggest field to trigger dropdown on #autosuggest
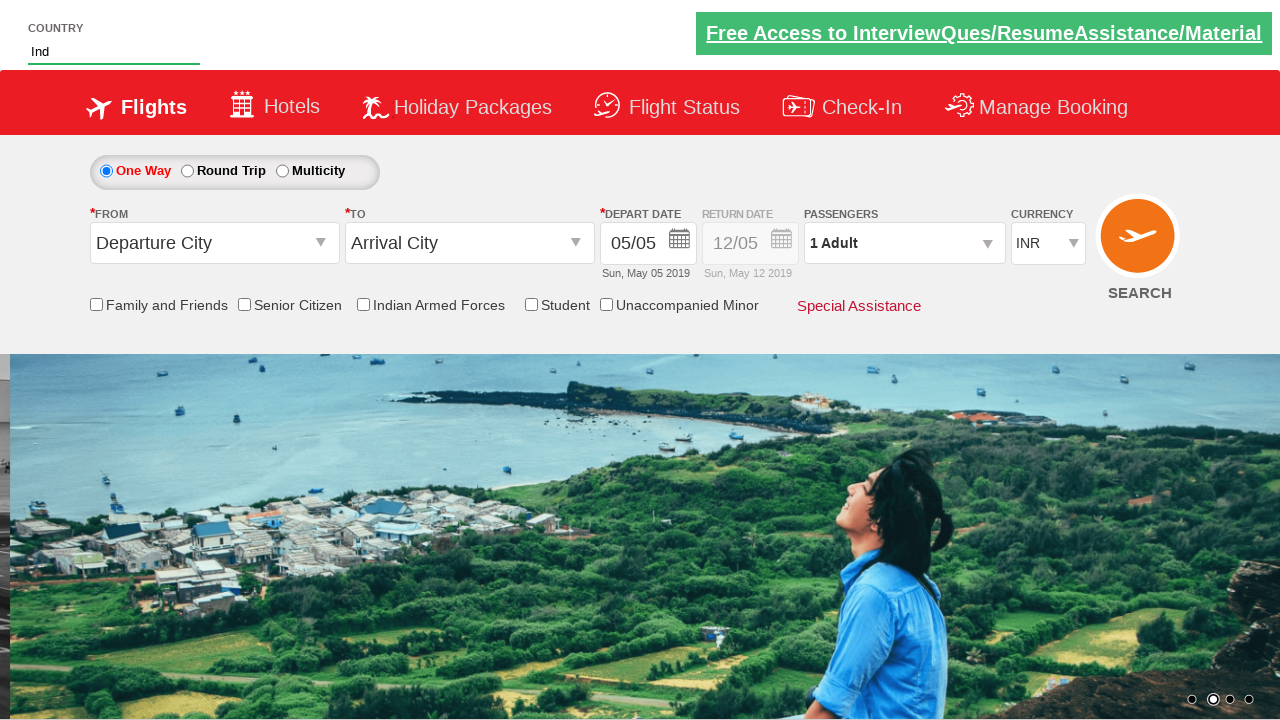

Waited for autosuggest dropdown suggestions to appear
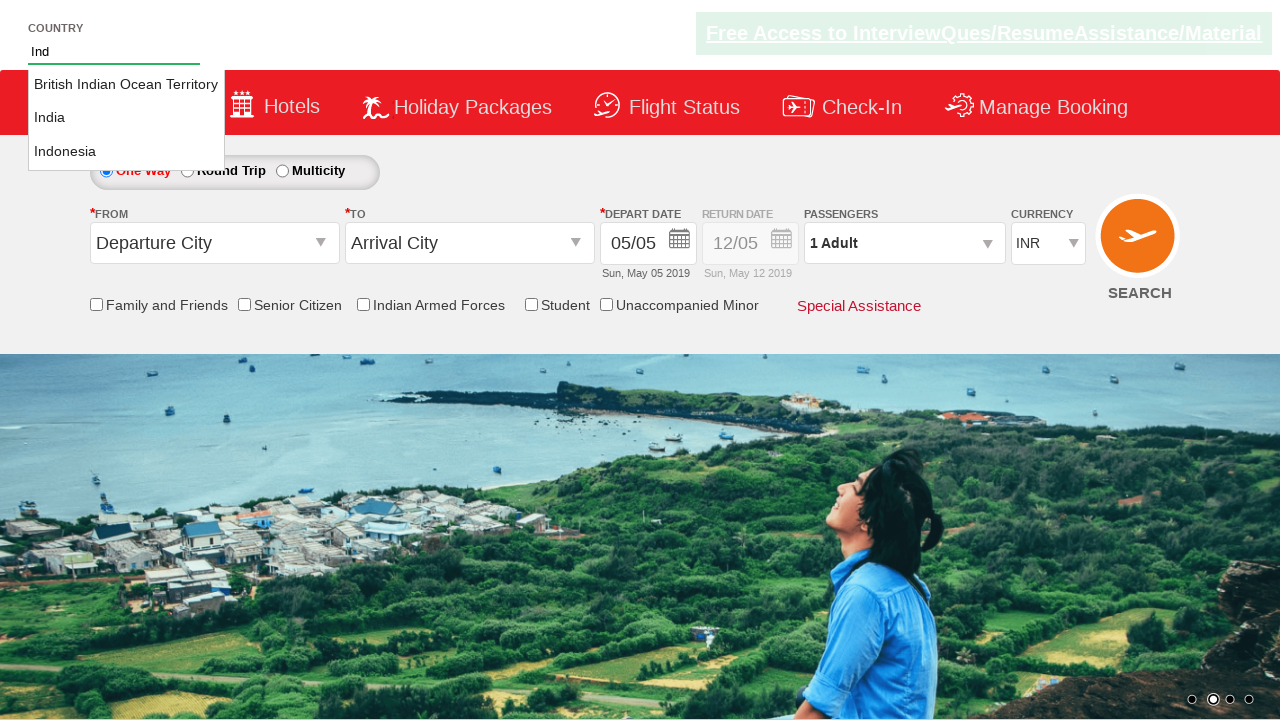

Retrieved all country suggestions from dropdown
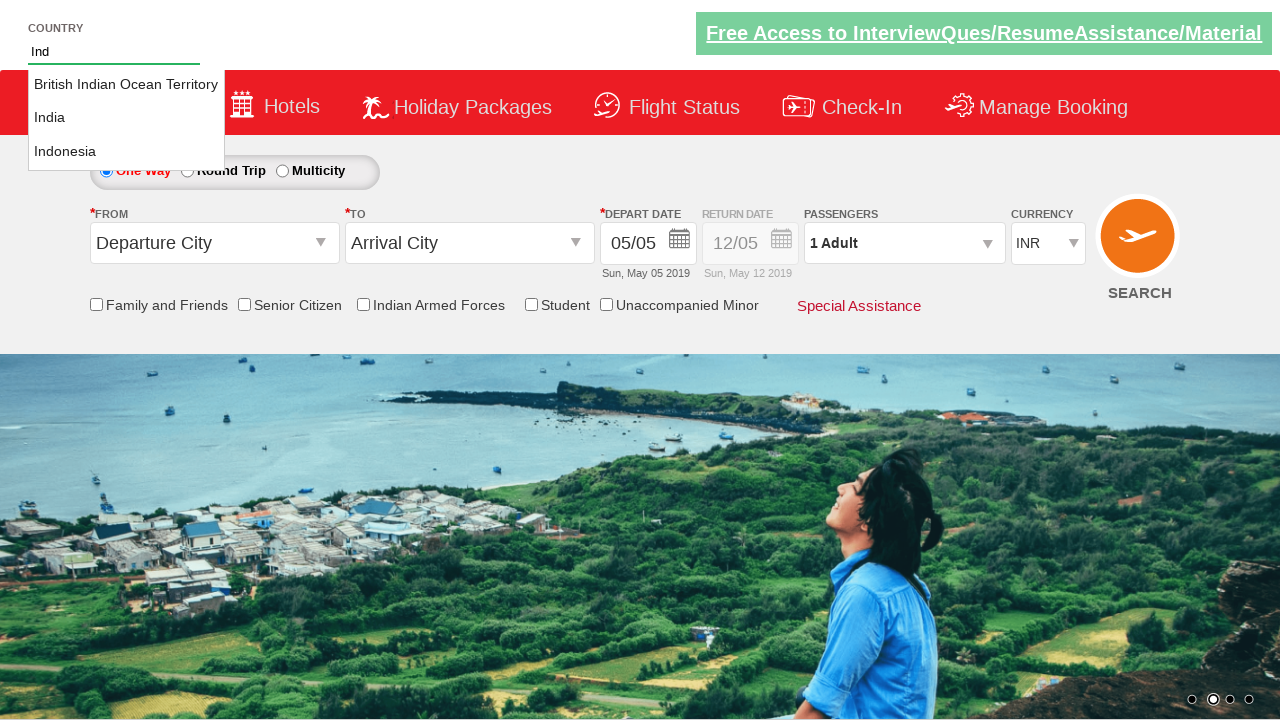

Selected 'India' from the dropdown suggestions at (126, 118) on xpath=//li[@class='ui-menu-item']/a >> nth=1
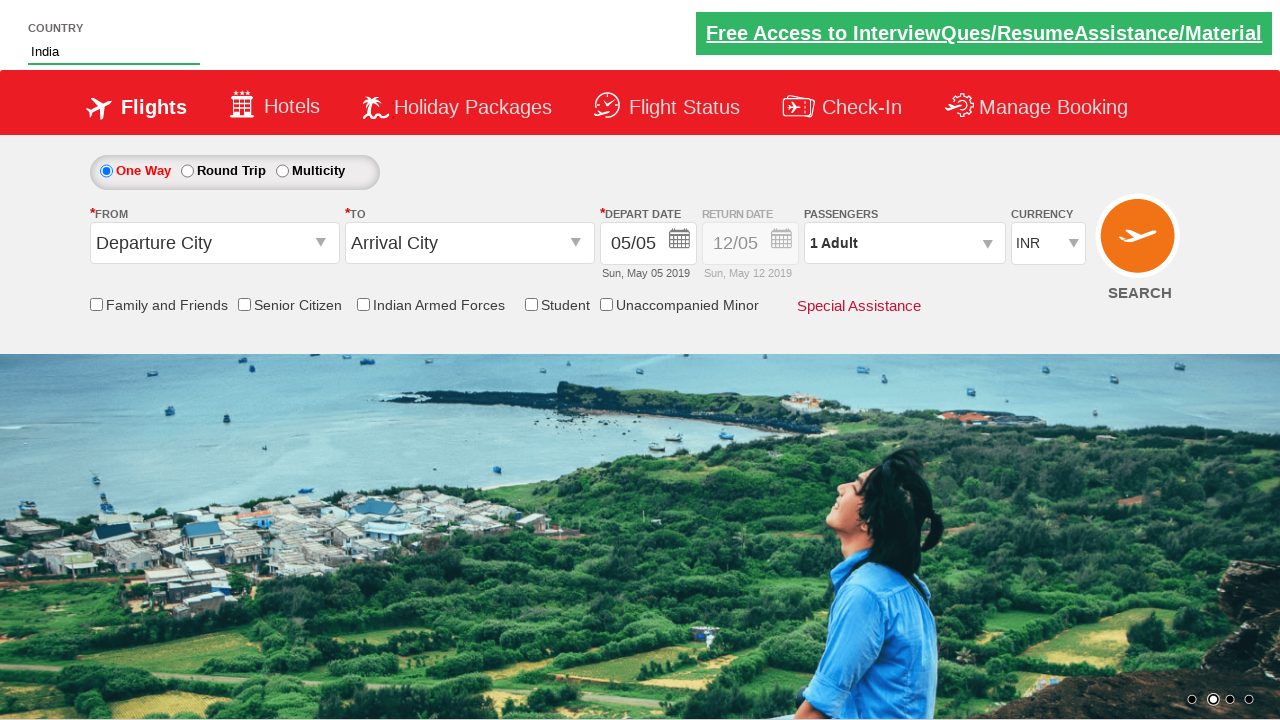

Verified that autosuggest field contains 'India'
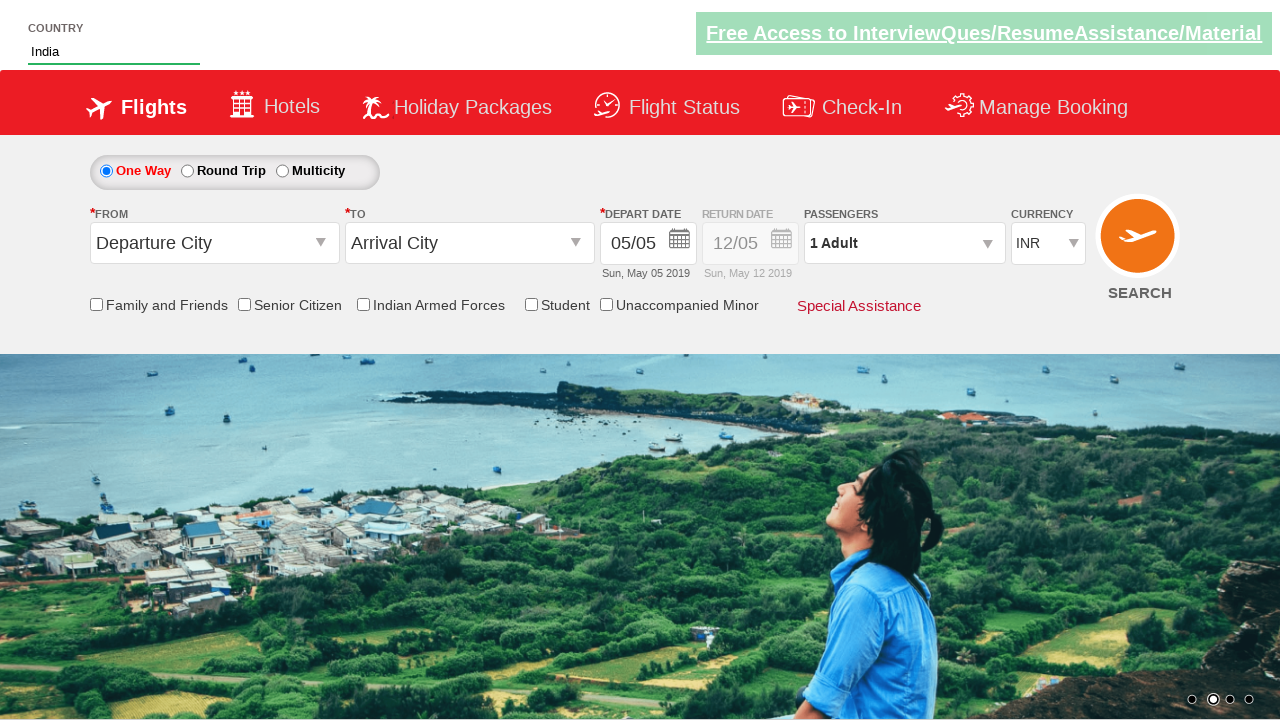

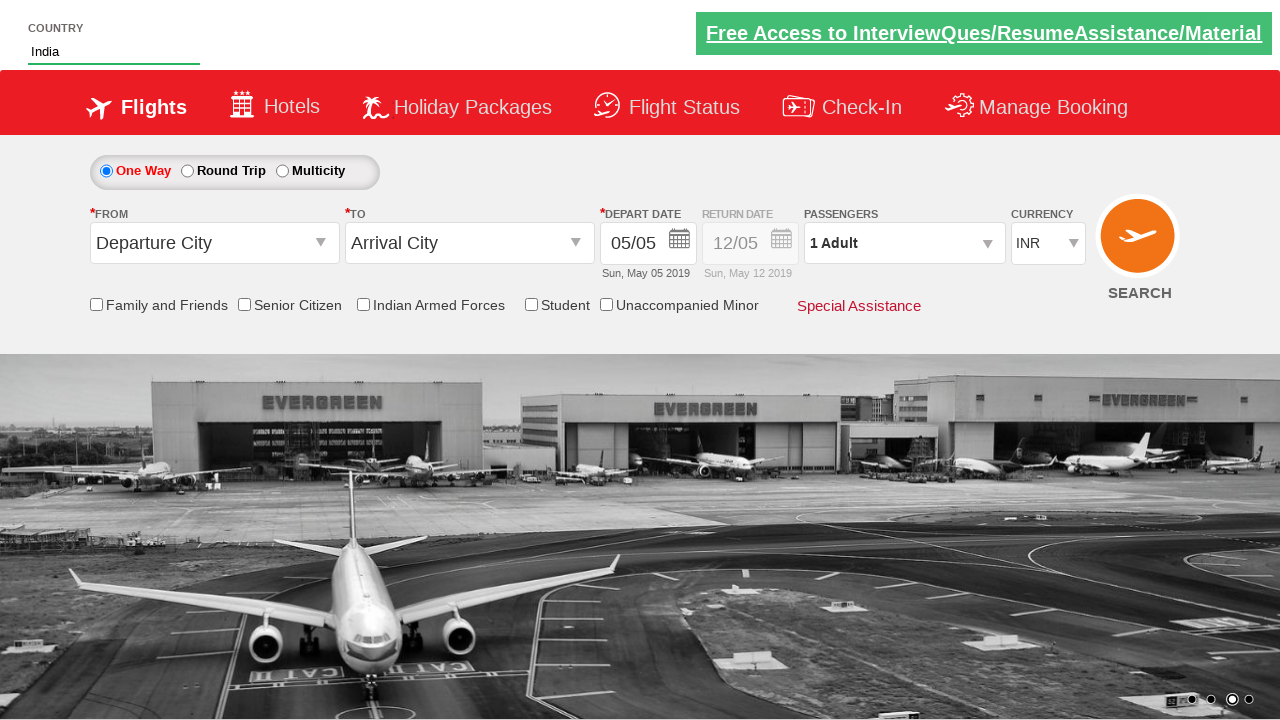